Tests form validation for required phone number field by filling all fields except phone number, submitting, and verifying the error message.

Starting URL: https://qa-practice.netlify.app/bugs-form/

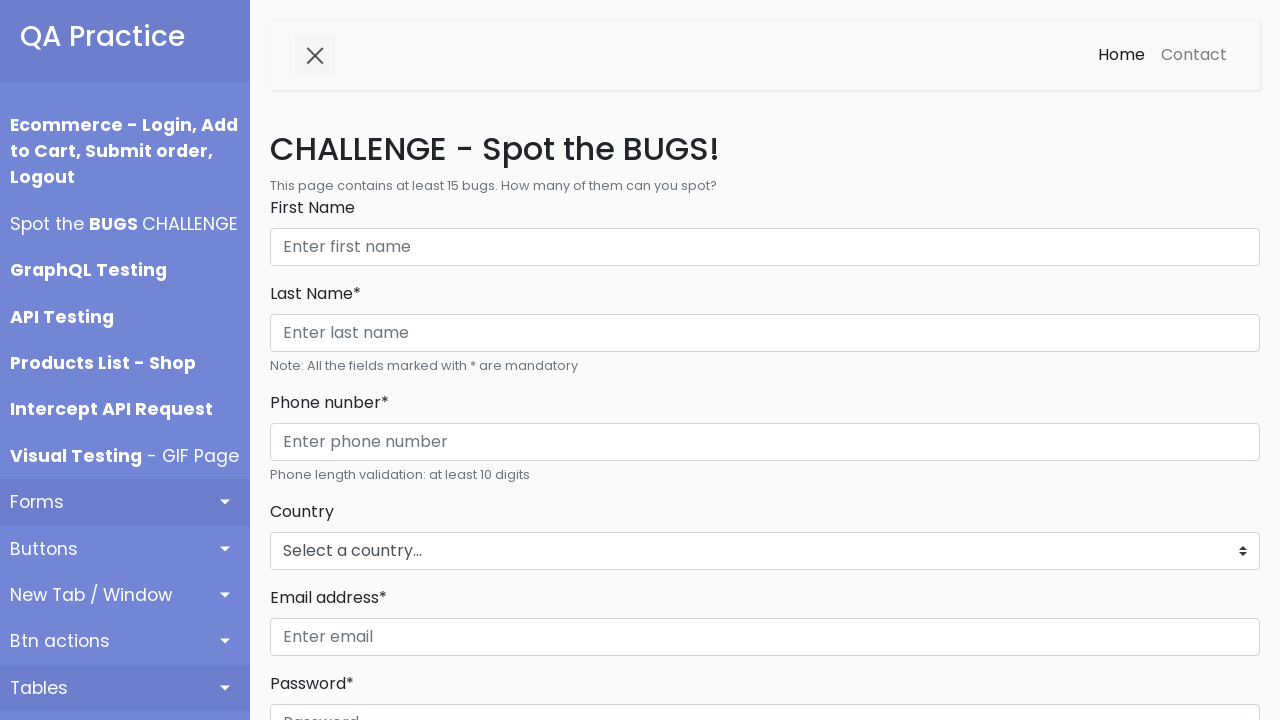

Filled First Name field with 'David Wilson' on internal:role=textbox[name="First Name"i]
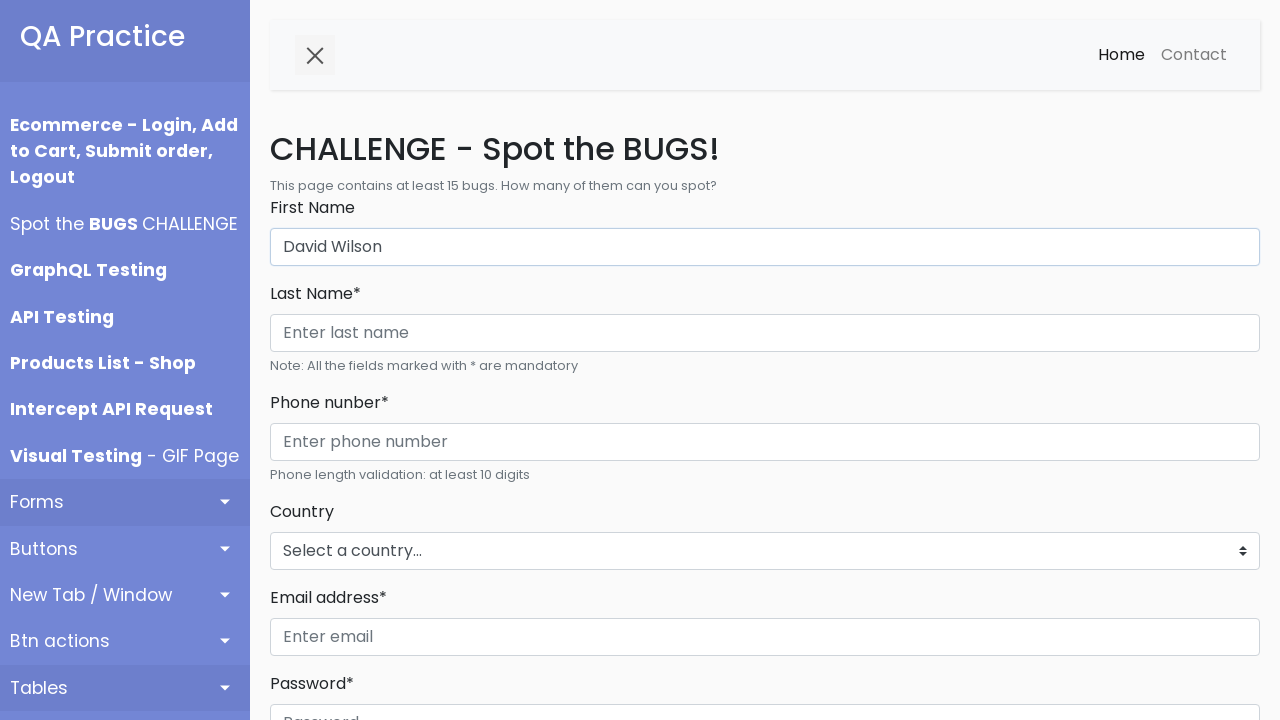

Filled Last Name field with 'Wilson' on internal:role=textbox[name="Last Name* Phone nunber*"i]
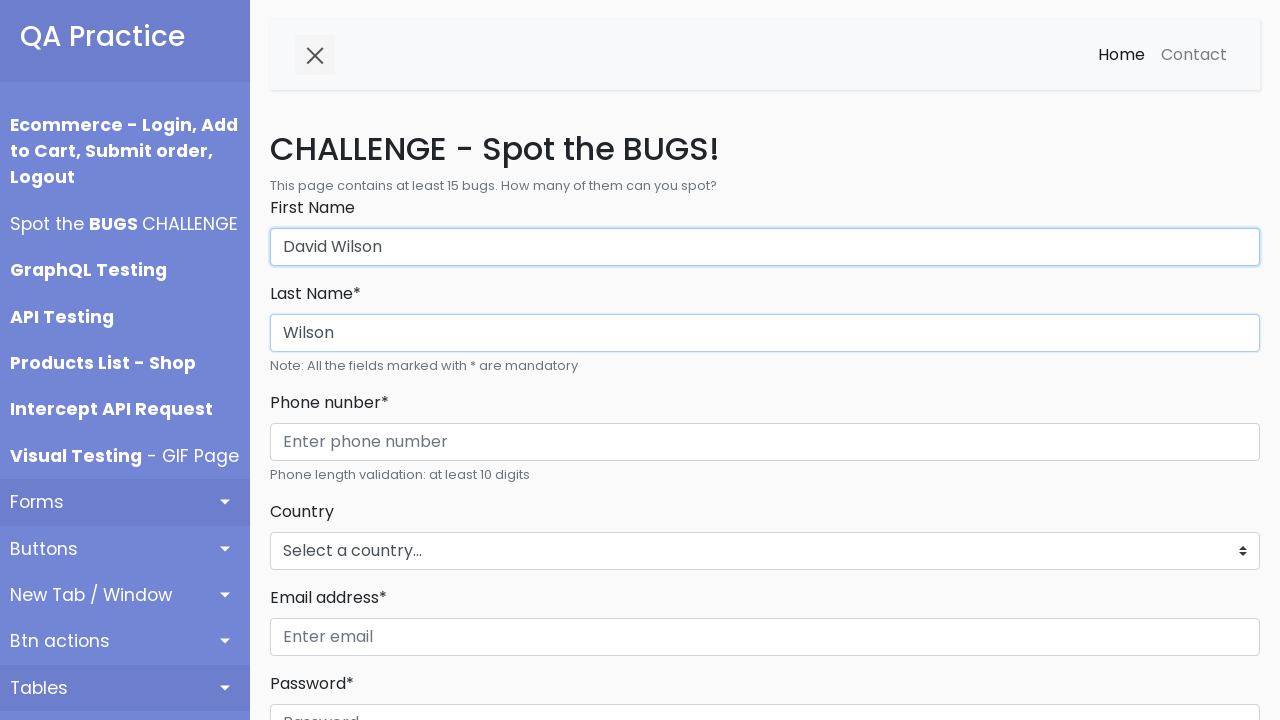

Selected 'New Zealand' from countries dropdown on #countries_dropdown_menu
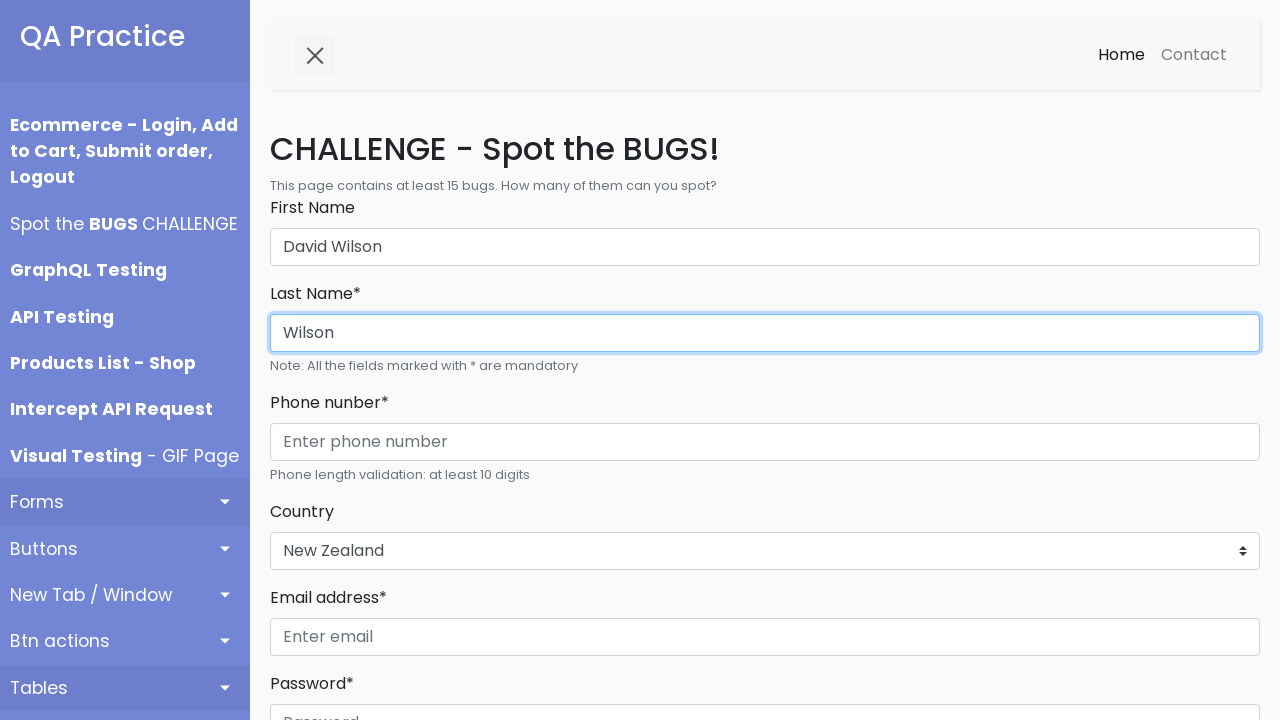

Filled email field with 'david.wilson@example.com' on internal:role=textbox[name="Enter email"i]
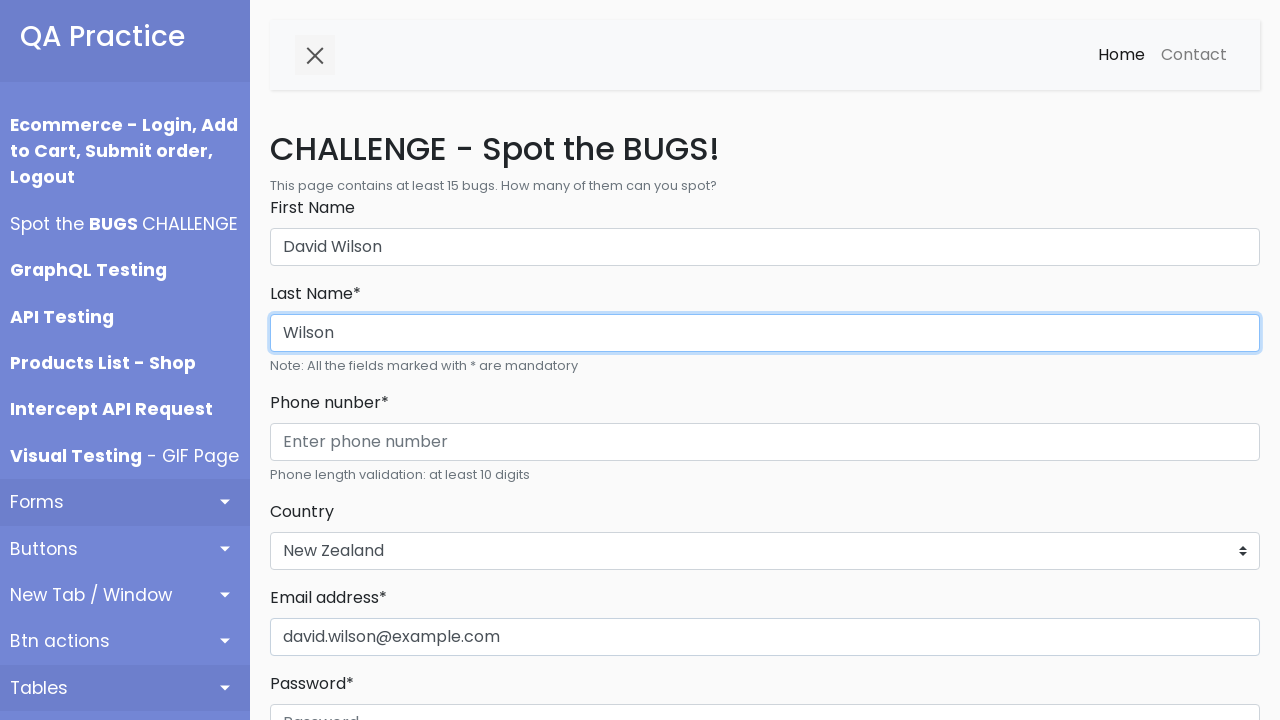

Filled password field with 'MyPassword789' on internal:role=textbox[name="Password"i]
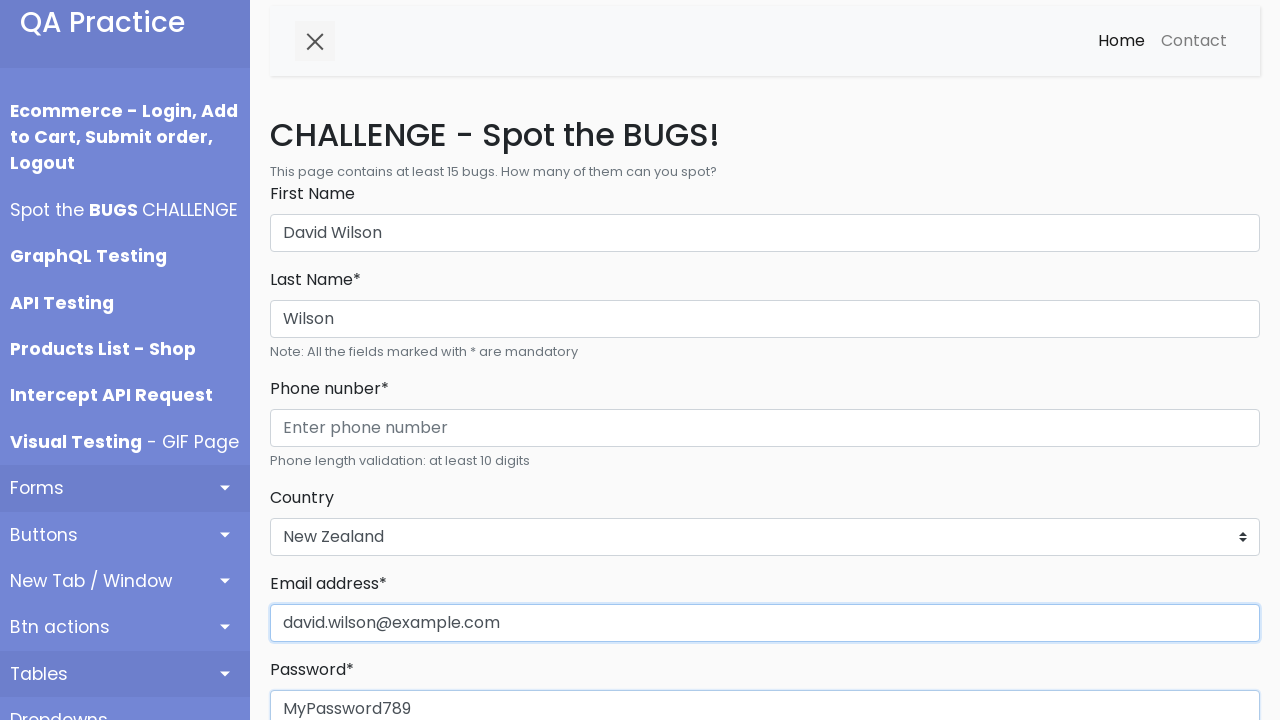

Clicked Register button to submit form at (316, 360) on internal:role=button[name="Register"i]
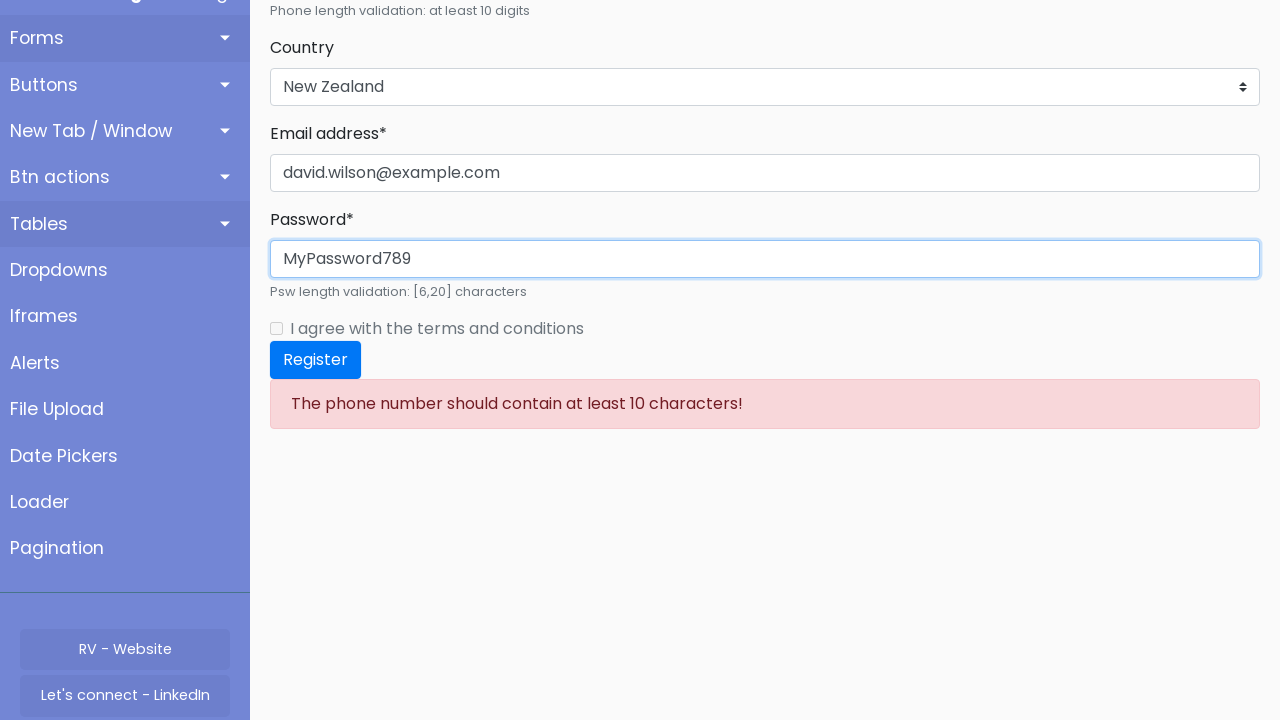

Located terms and conditions checkbox
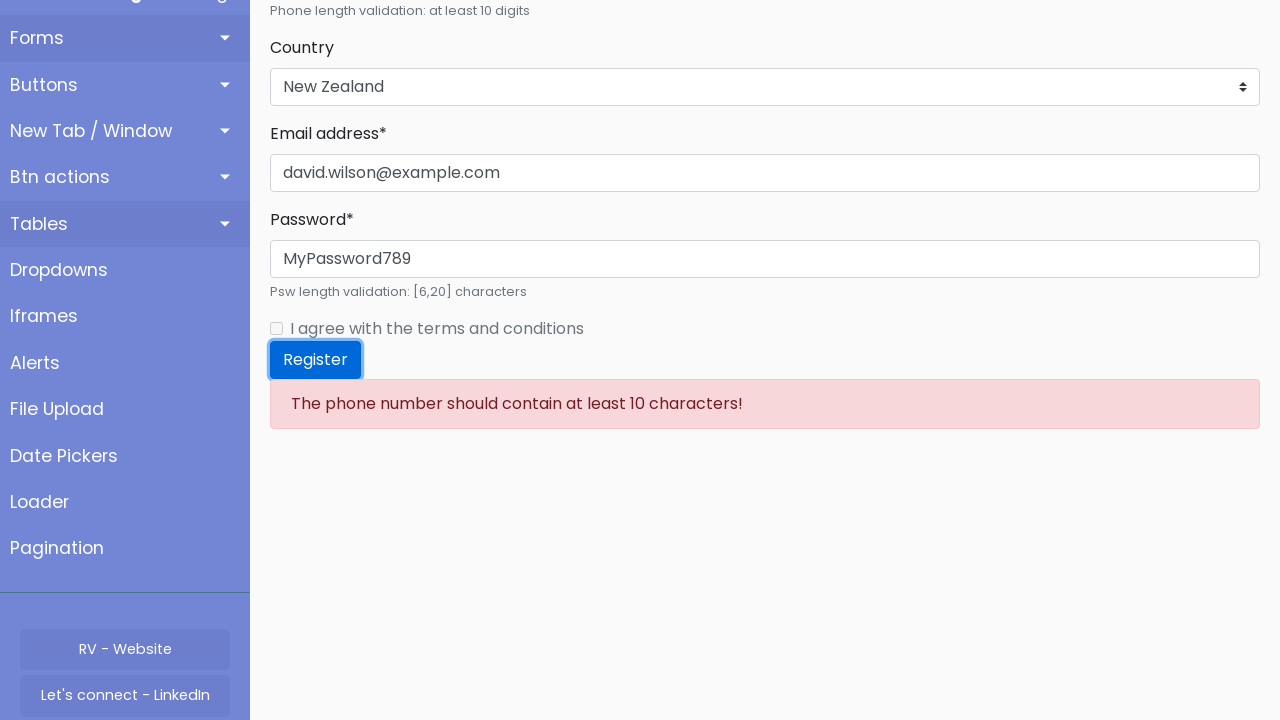

Waited for error message to appear - phone number field is required
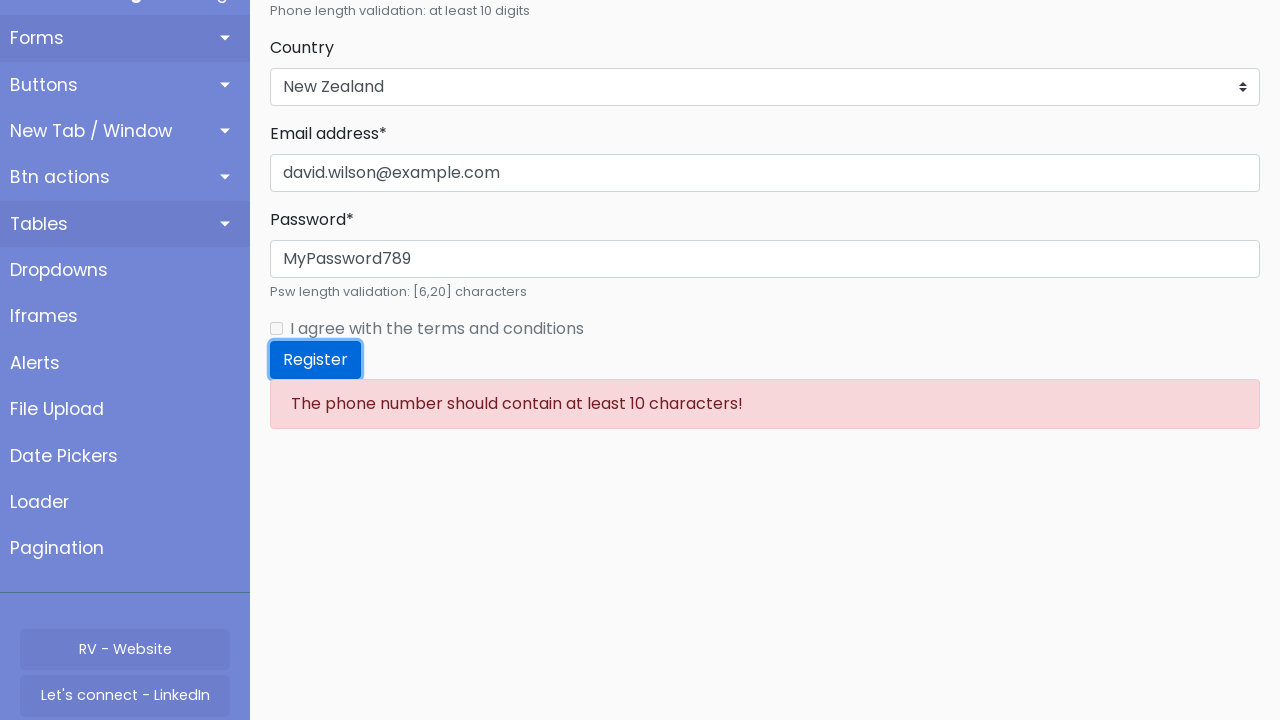

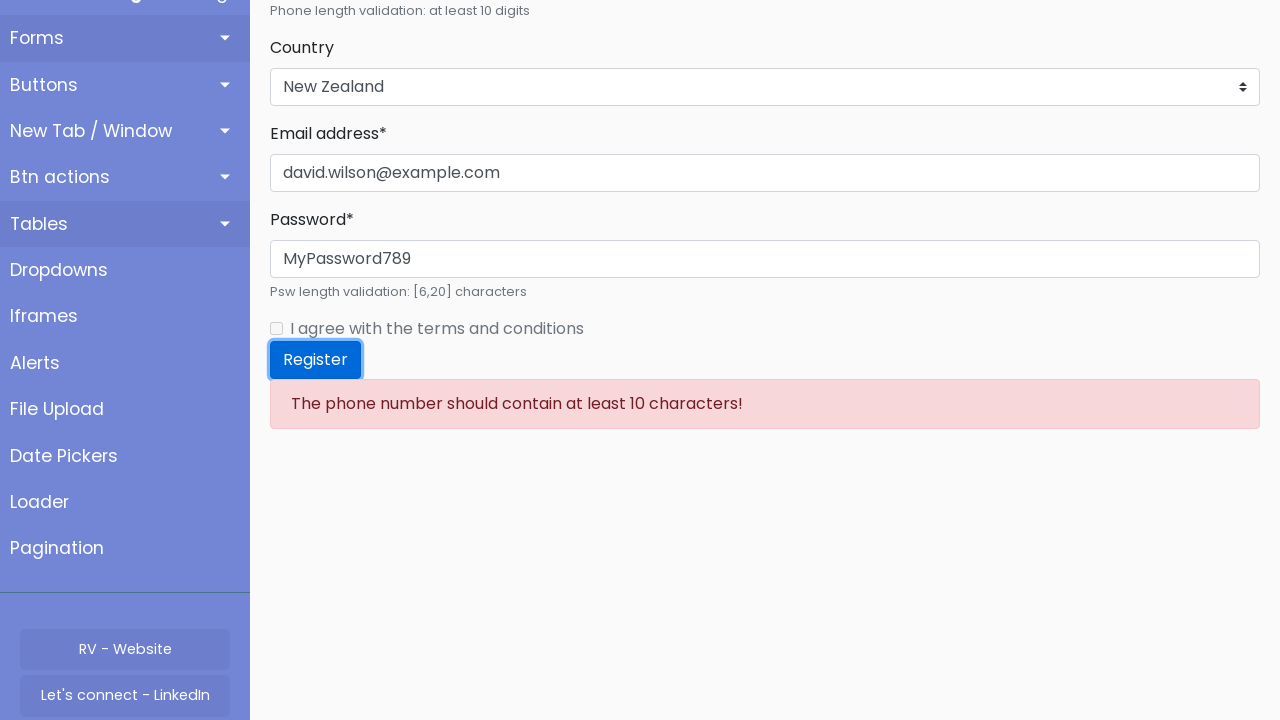